Tests checkbox functionality by selecting first 3 checkboxes, then unselecting all selected checkboxes

Starting URL: https://testautomationpractice.blogspot.com

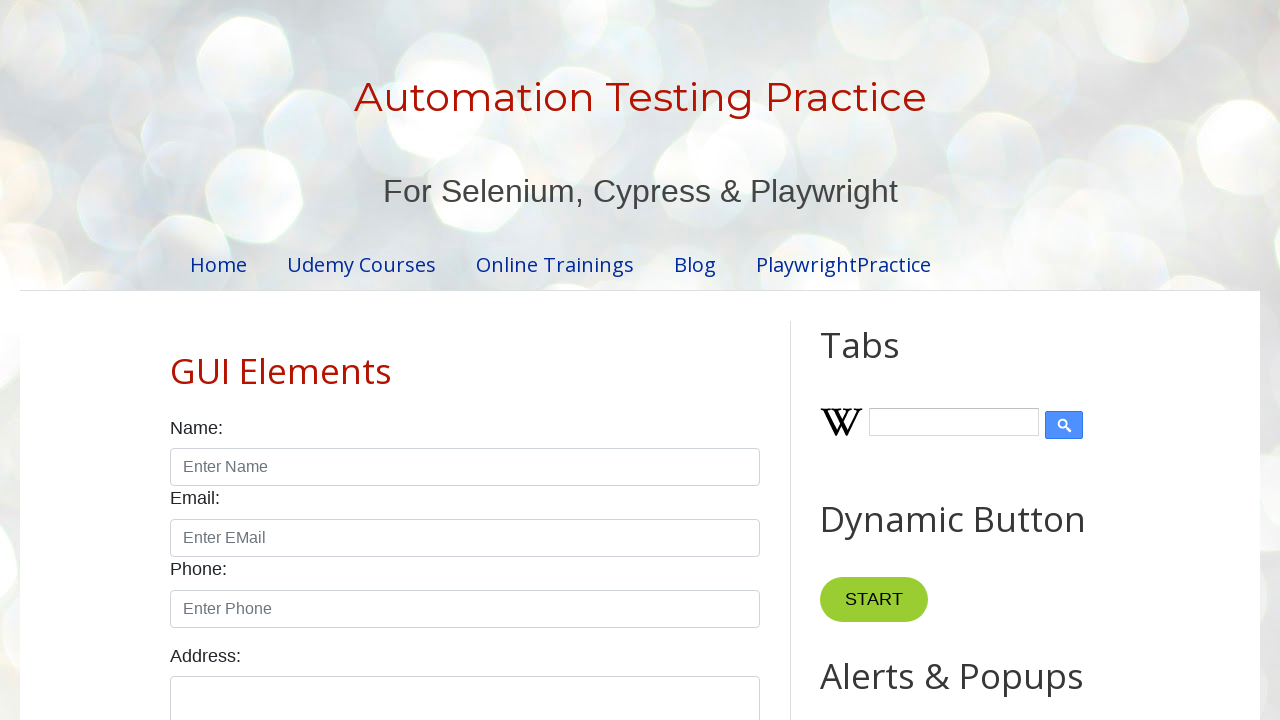

Located all checkboxes with form-check-input class
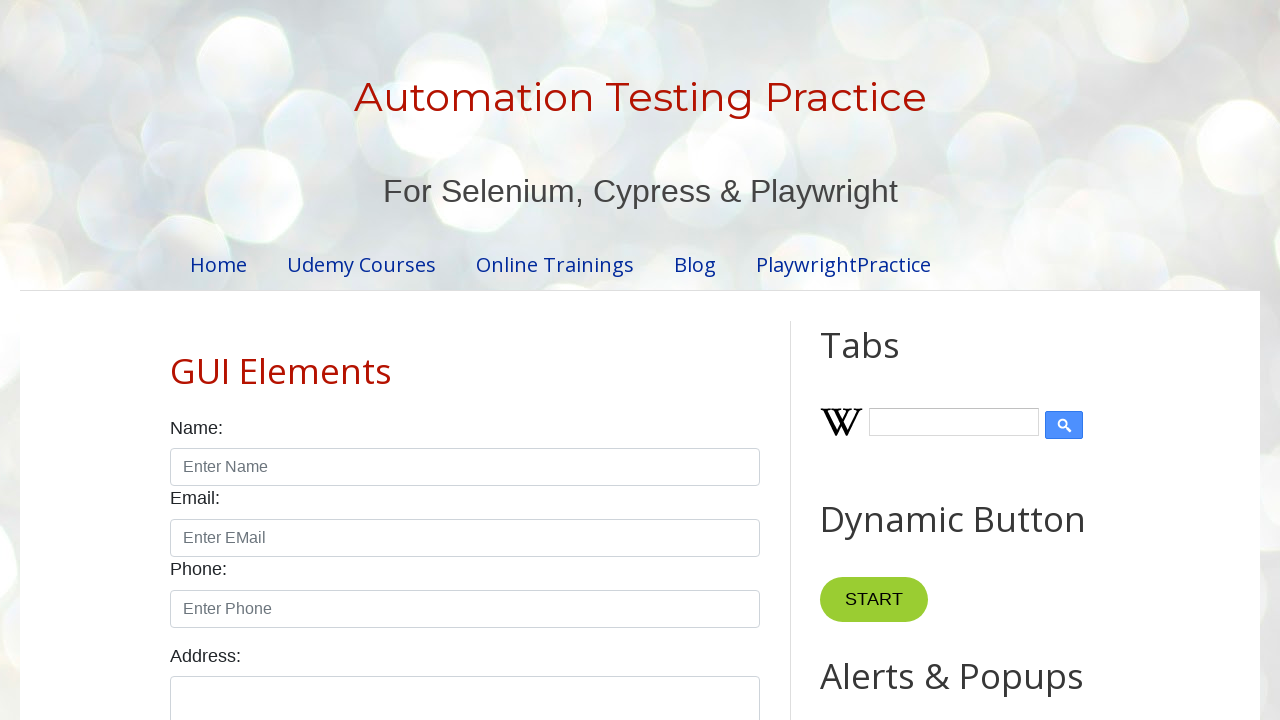

Clicked checkbox 1 to select it at (176, 360) on xpath=//input[@class='form-check-input' and @type='checkbox'] >> nth=0
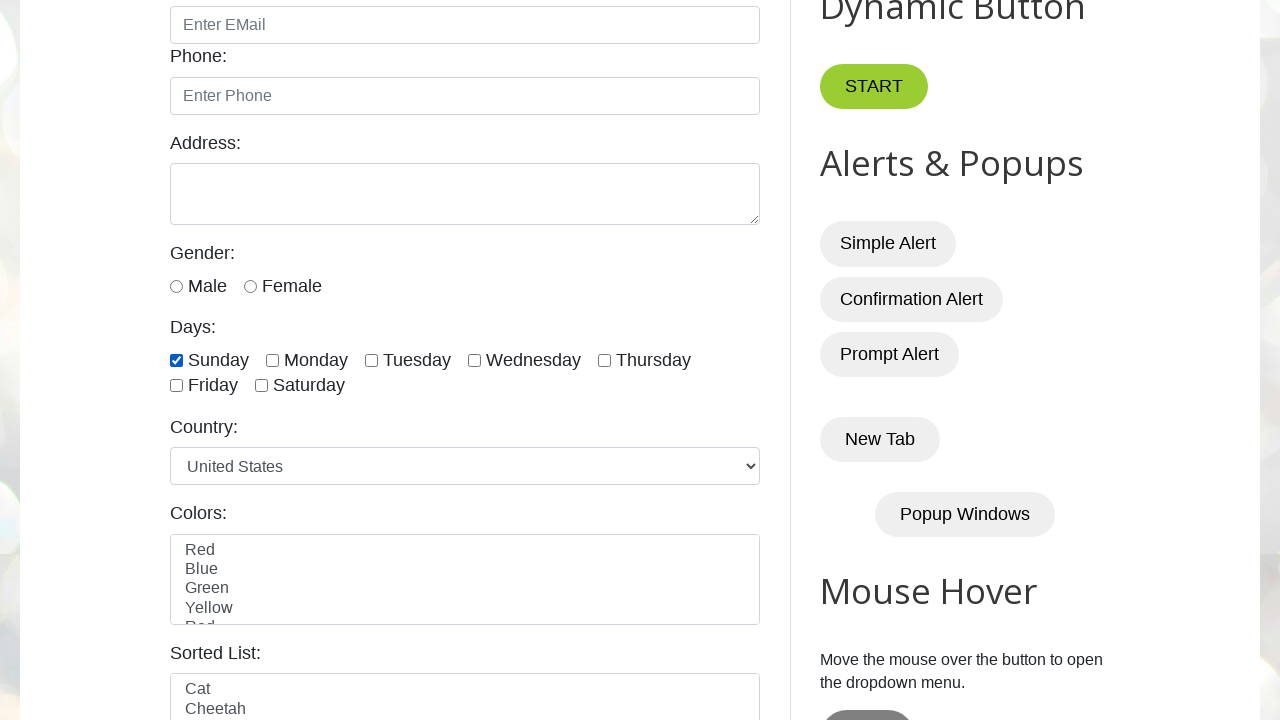

Clicked checkbox 2 to select it at (272, 360) on xpath=//input[@class='form-check-input' and @type='checkbox'] >> nth=1
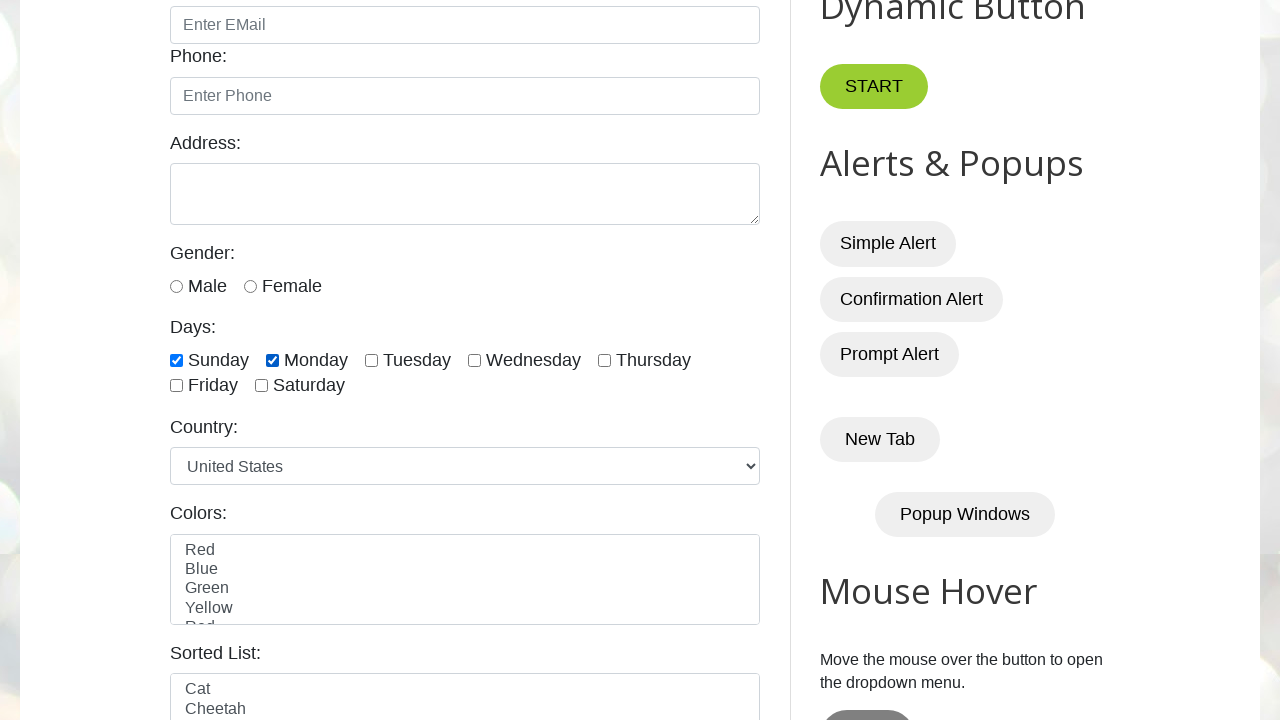

Clicked checkbox 3 to select it at (372, 360) on xpath=//input[@class='form-check-input' and @type='checkbox'] >> nth=2
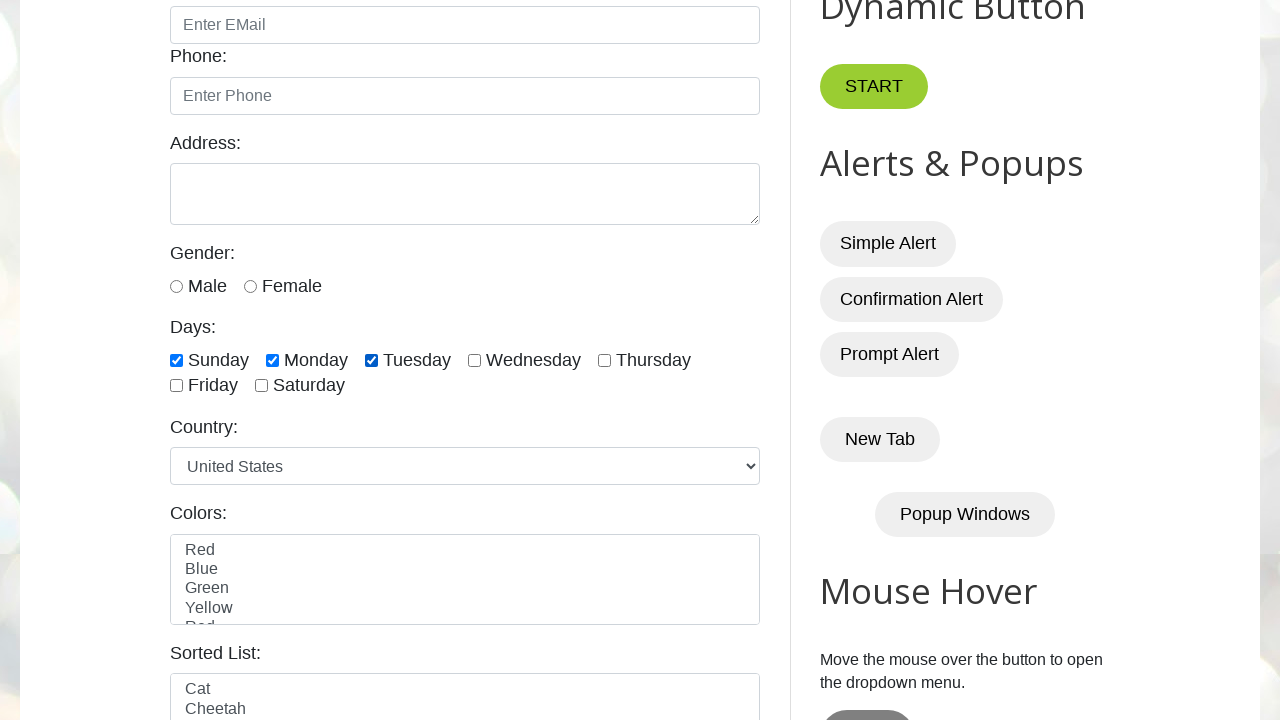

Waited 3 seconds to observe checkbox selections
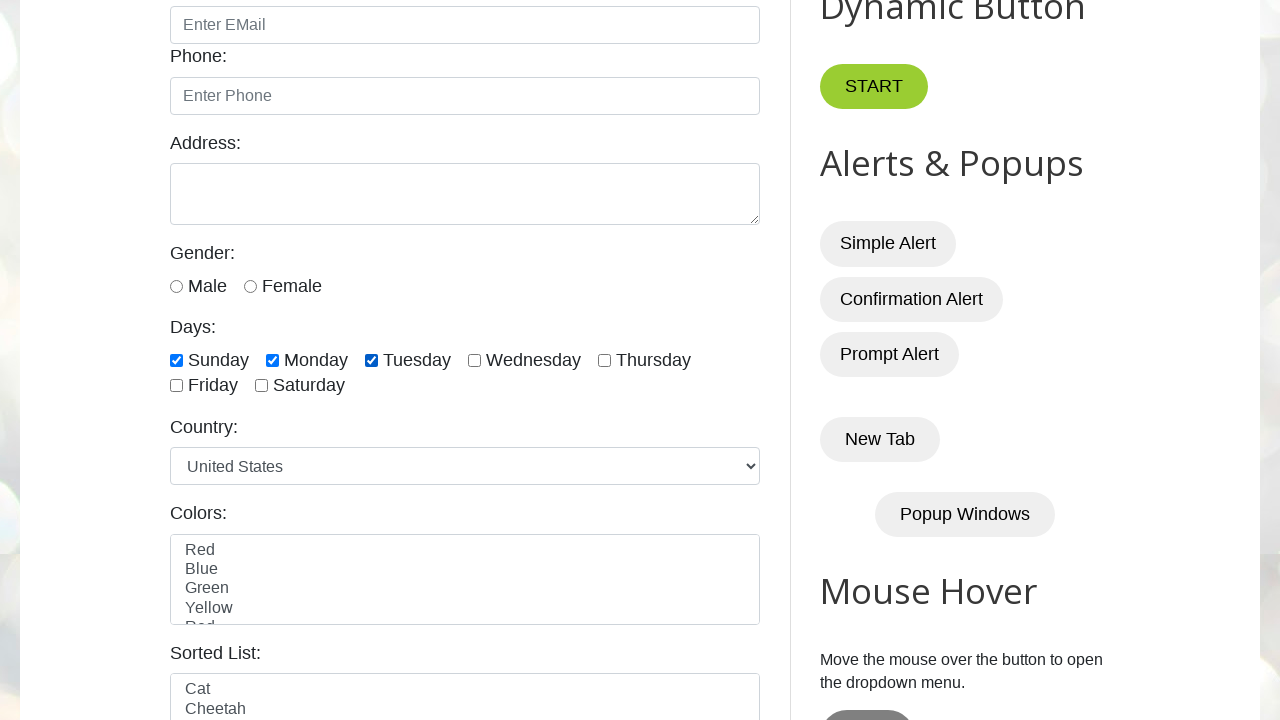

Counted total checkboxes: 7
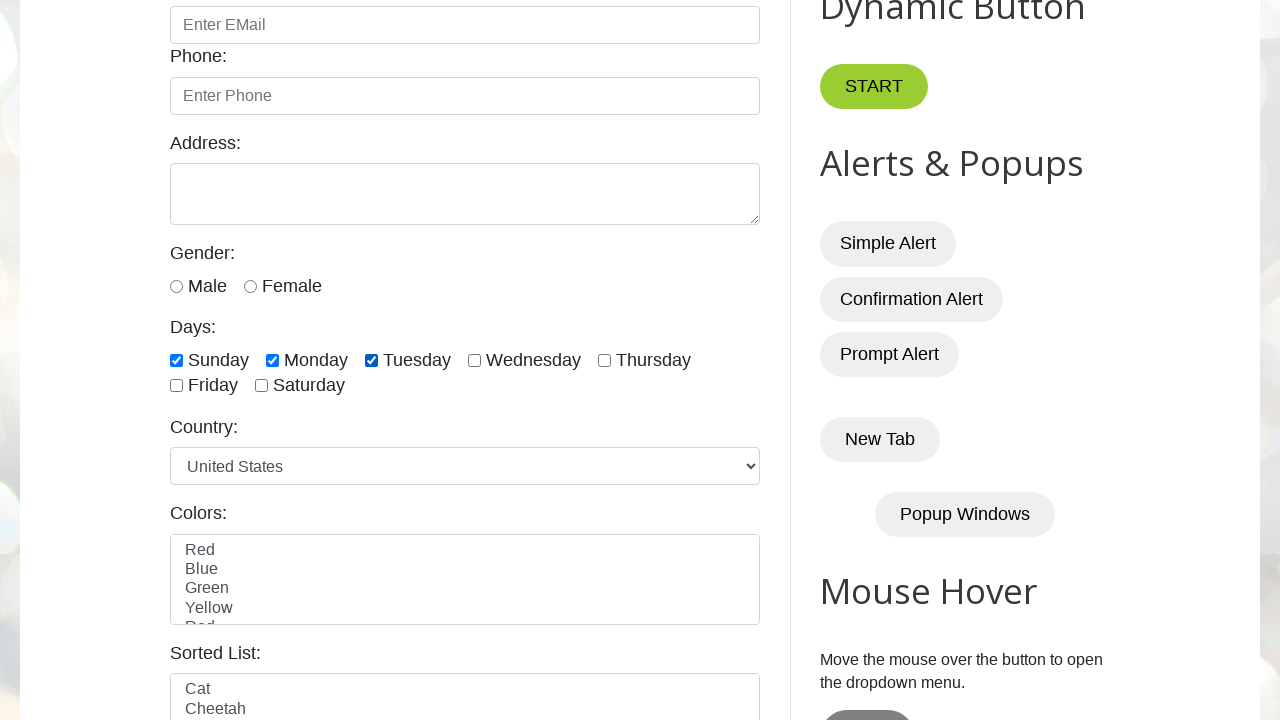

Unchecked checkbox 1 at (176, 360) on xpath=//input[@class='form-check-input' and @type='checkbox'] >> nth=0
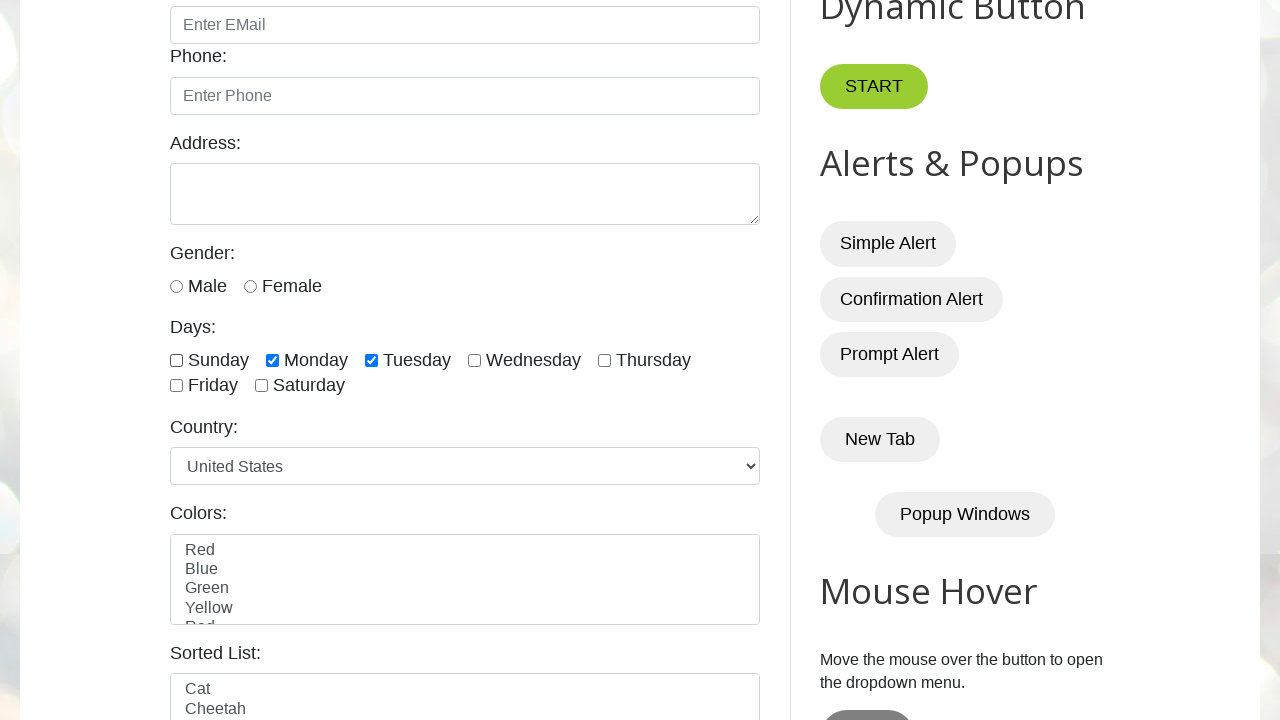

Unchecked checkbox 2 at (272, 360) on xpath=//input[@class='form-check-input' and @type='checkbox'] >> nth=1
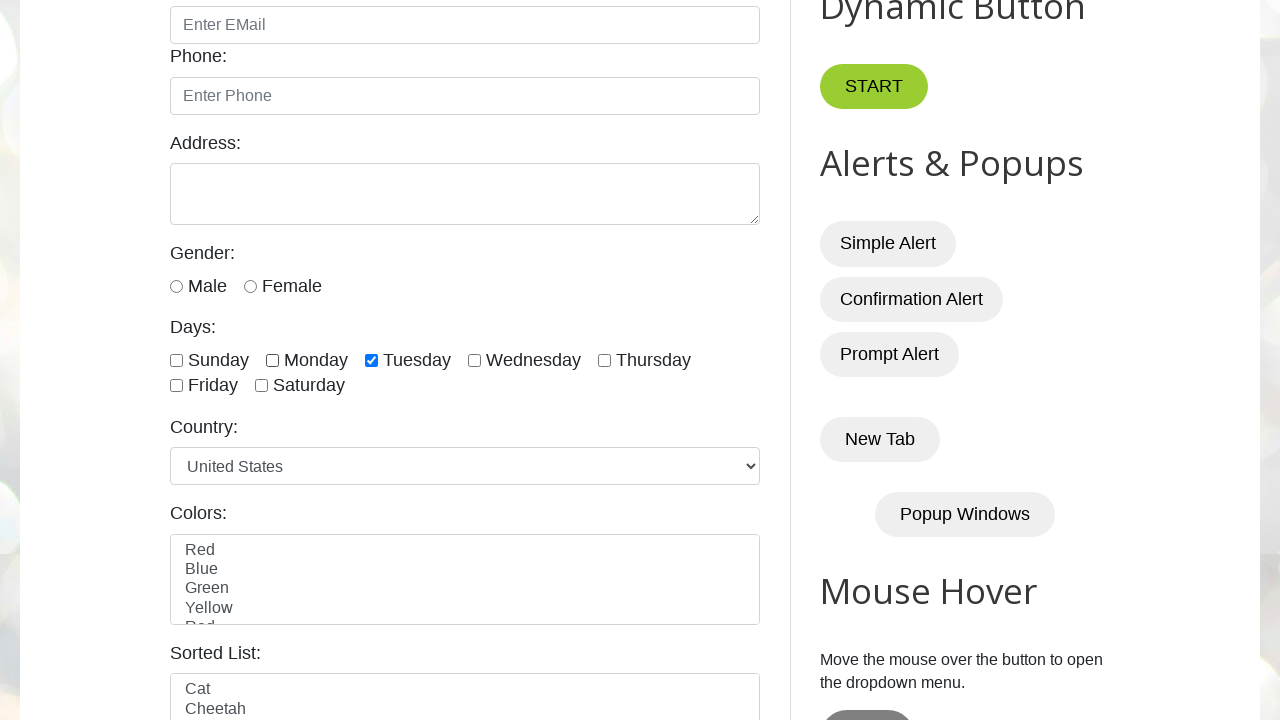

Unchecked checkbox 3 at (372, 360) on xpath=//input[@class='form-check-input' and @type='checkbox'] >> nth=2
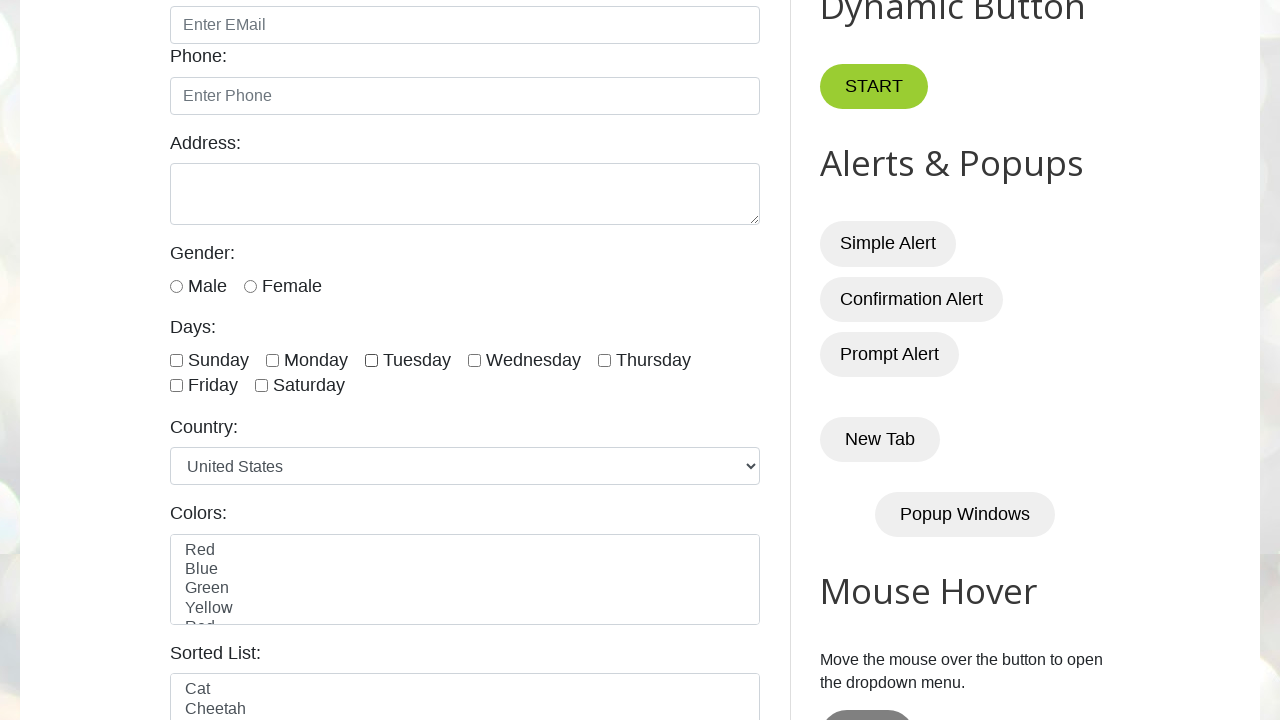

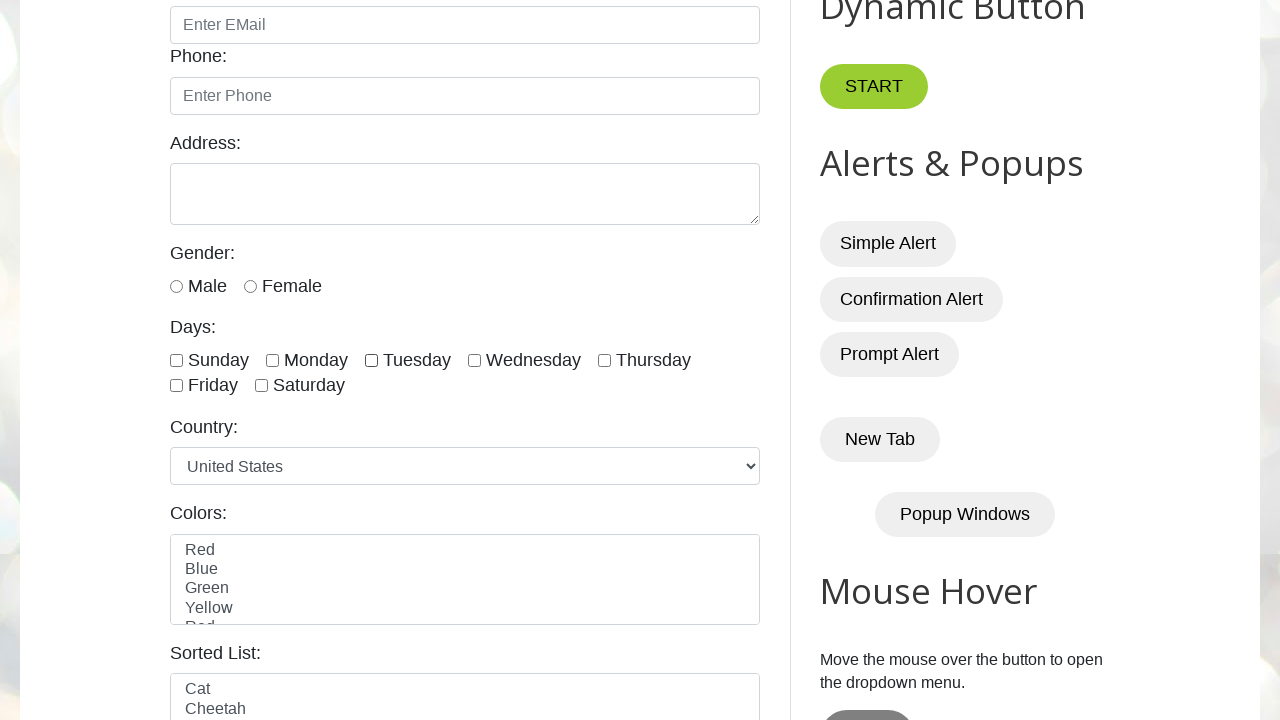